Verifies that the OrangeHRM logo is displayed on the login page

Starting URL: https://opensource-demo.orangehrmlive.com/

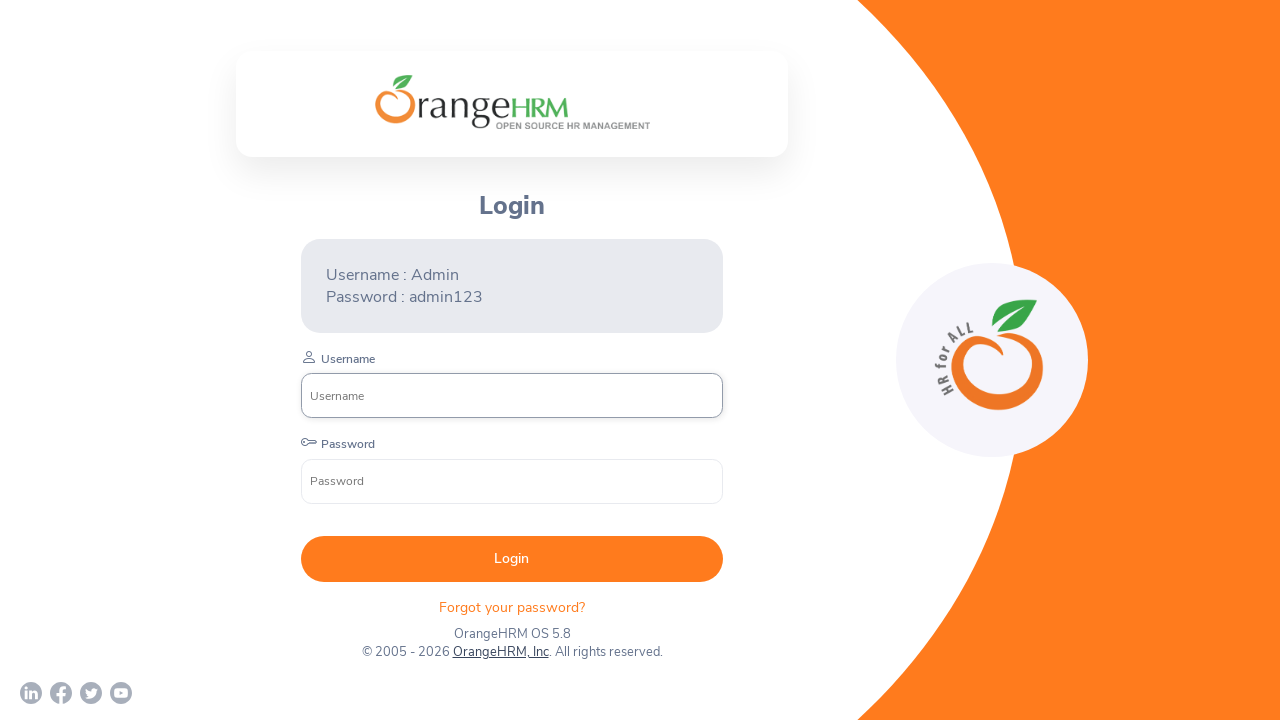

Waited for OrangeHRM logo selector to load on login page
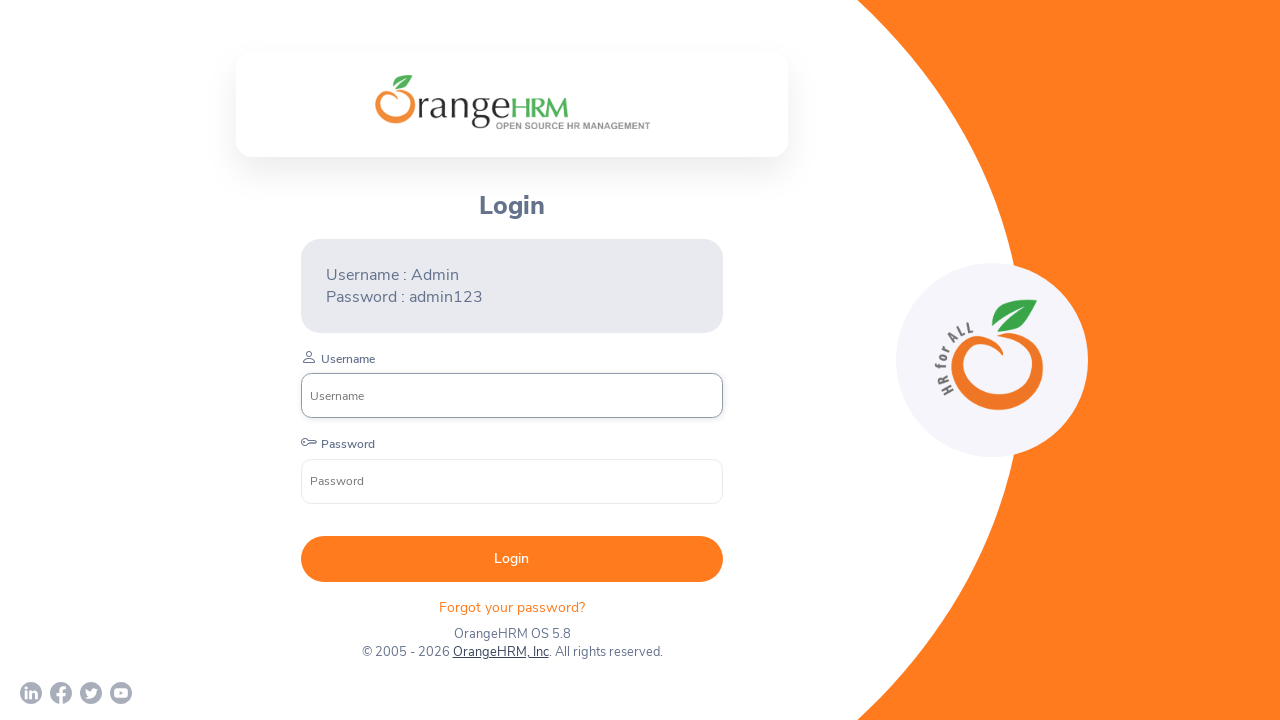

Verified that OrangeHRM logo is visible on login page
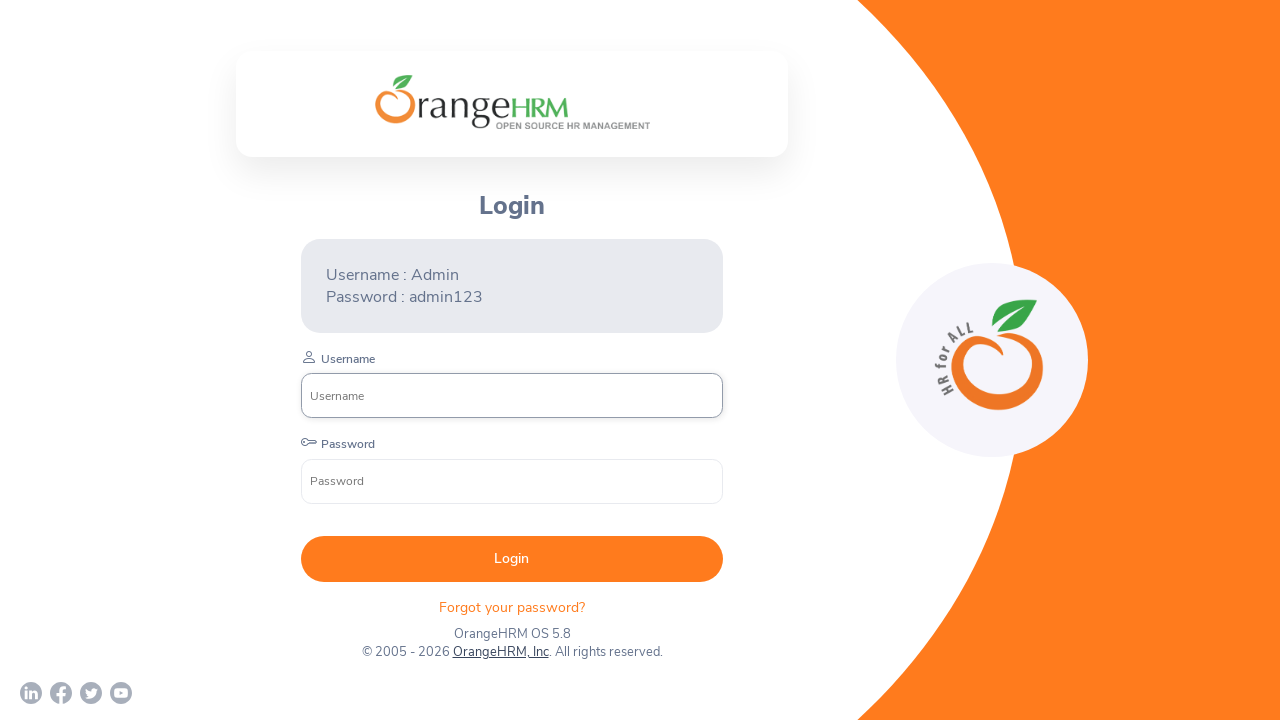

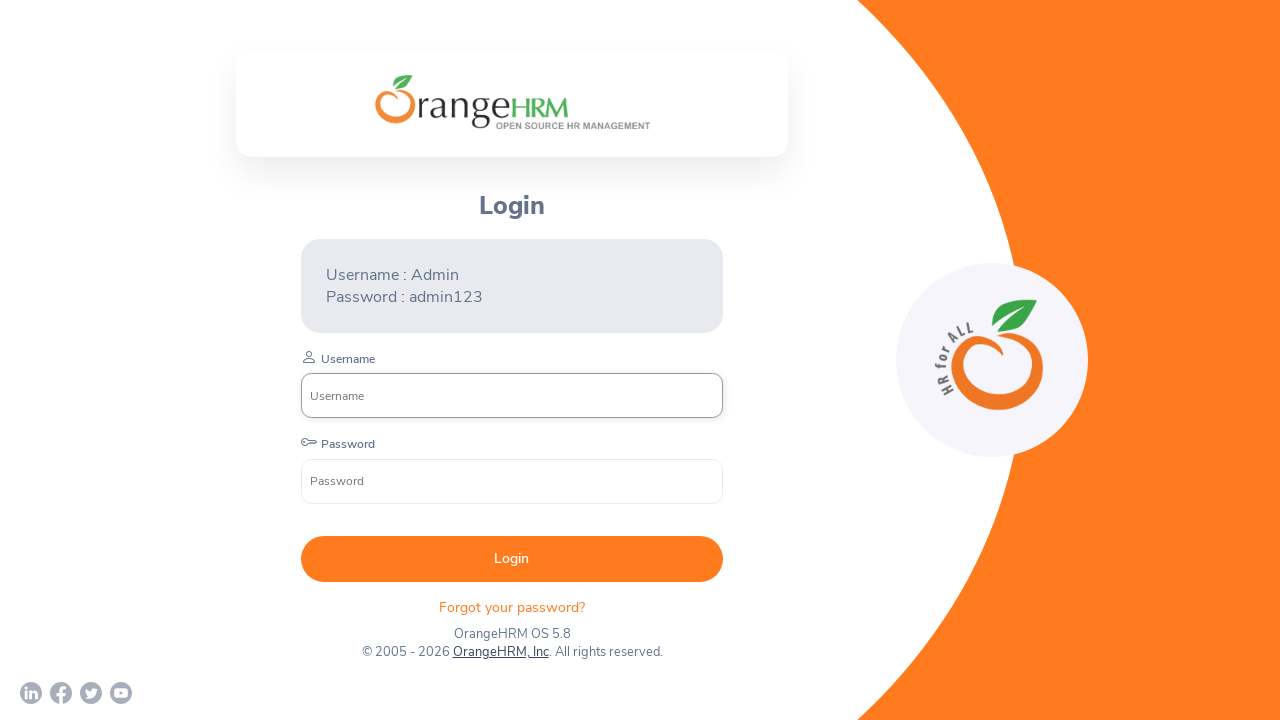